Tests basic alert handling by clicking a button to trigger an alert and accepting it

Starting URL: https://testpages.herokuapp.com/styled/alerts/alert-test.html

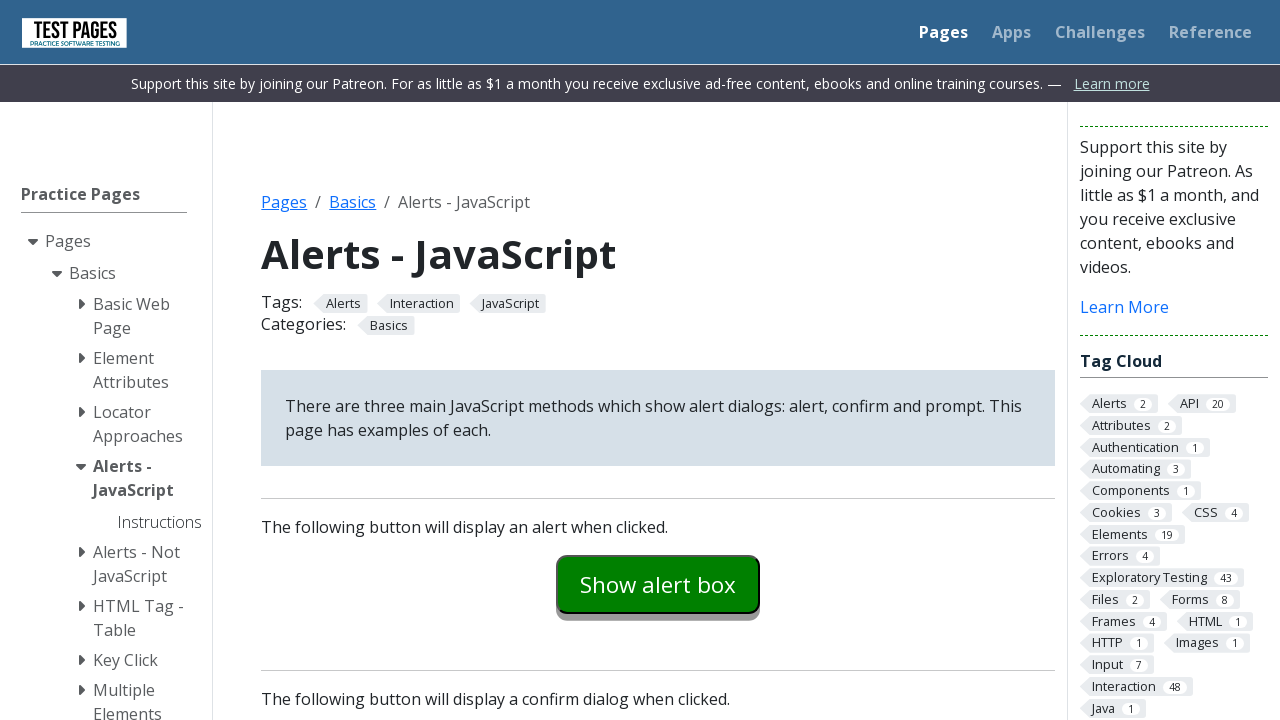

Clicked button to trigger alert at (658, 584) on #alertexamples
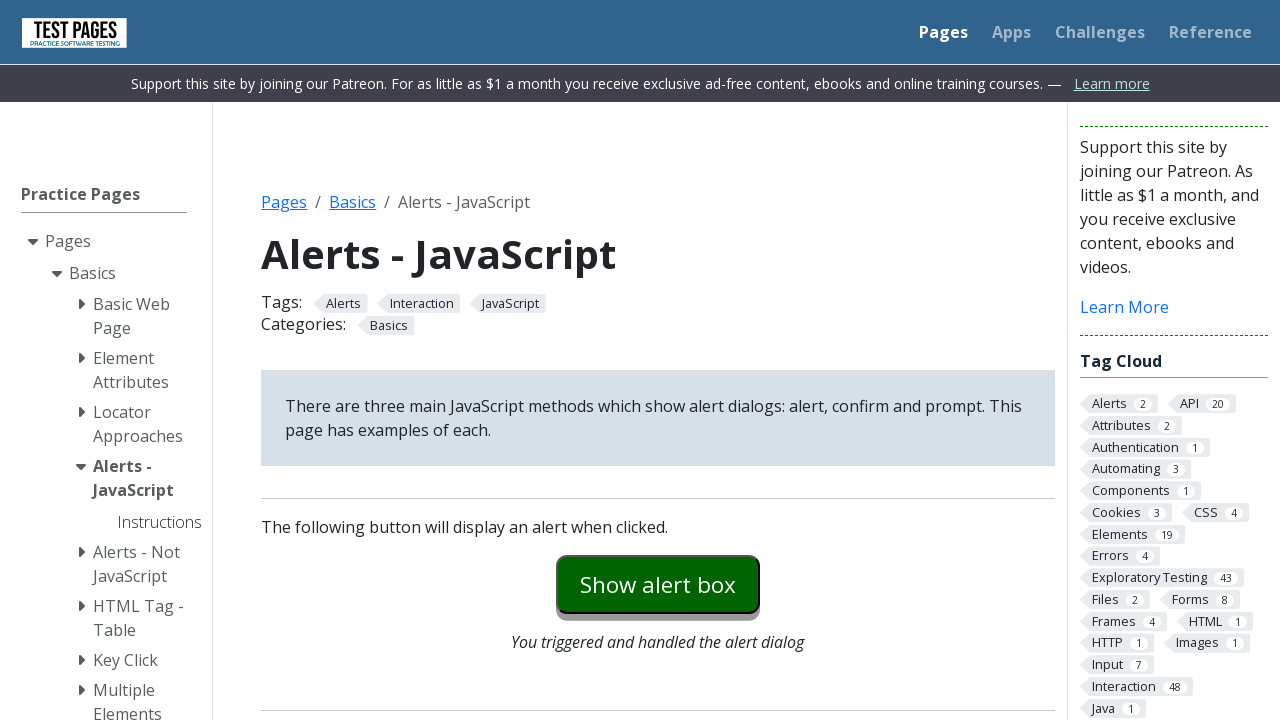

Set up dialog handler to accept alert
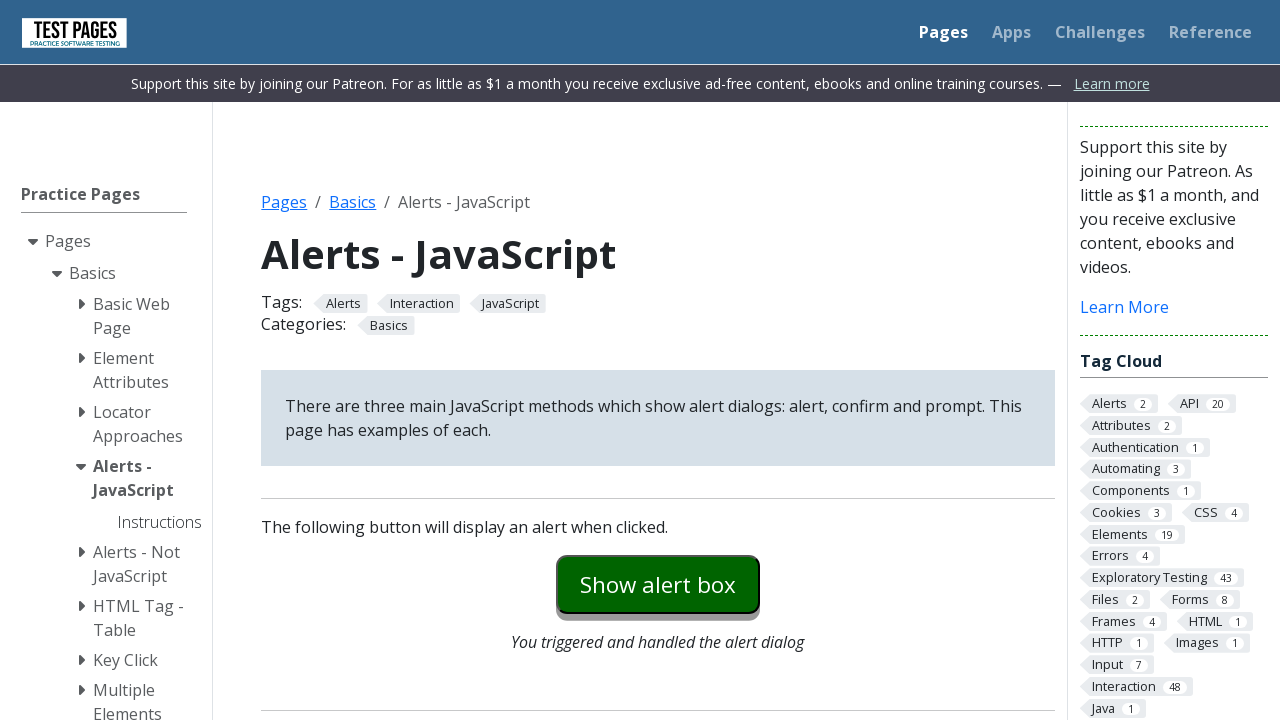

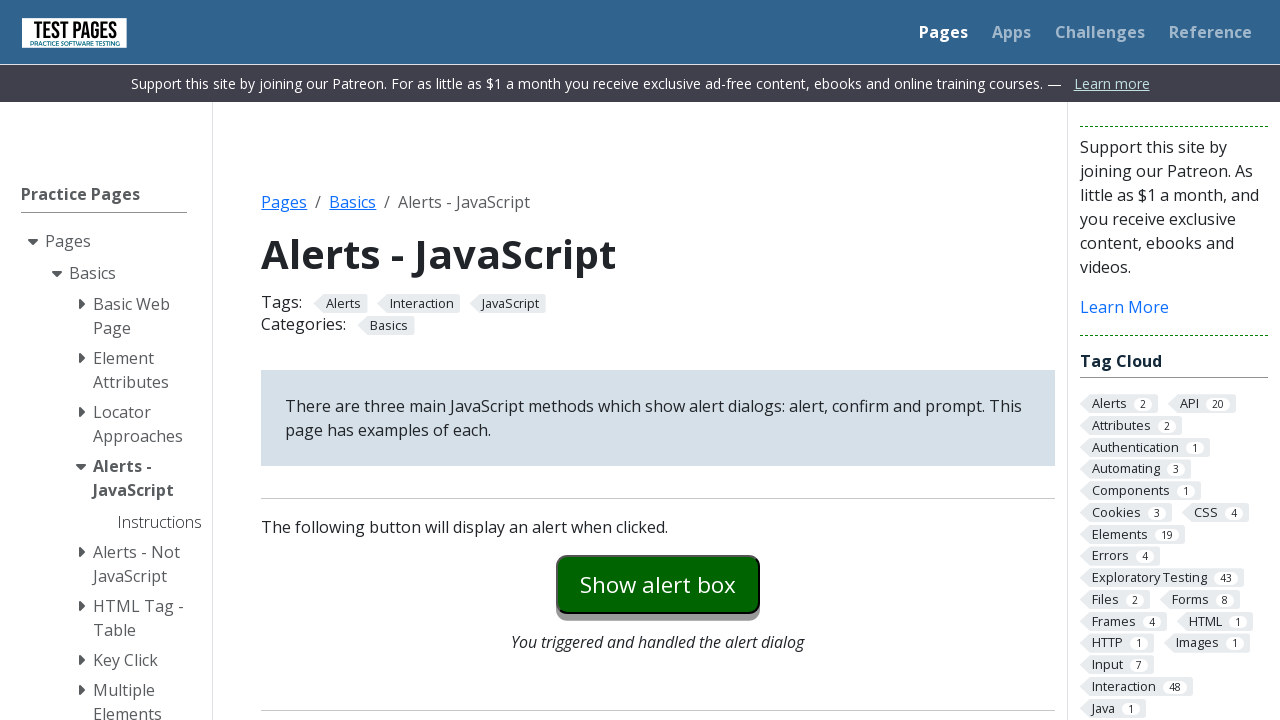